Tests the forgot password form by verifying the email text box is displayed and enabled, entering an email address, and then clearing the field.

Starting URL: https://the-internet.herokuapp.com/forgot_password

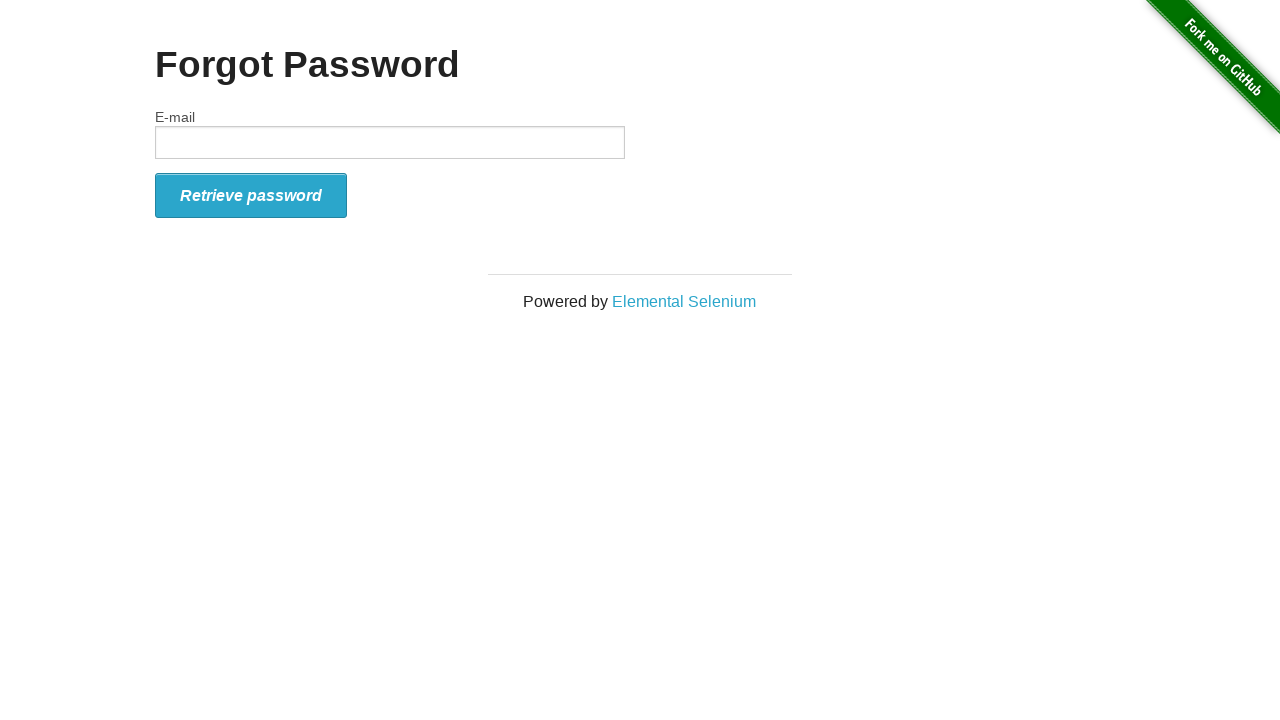

Email text box is visible
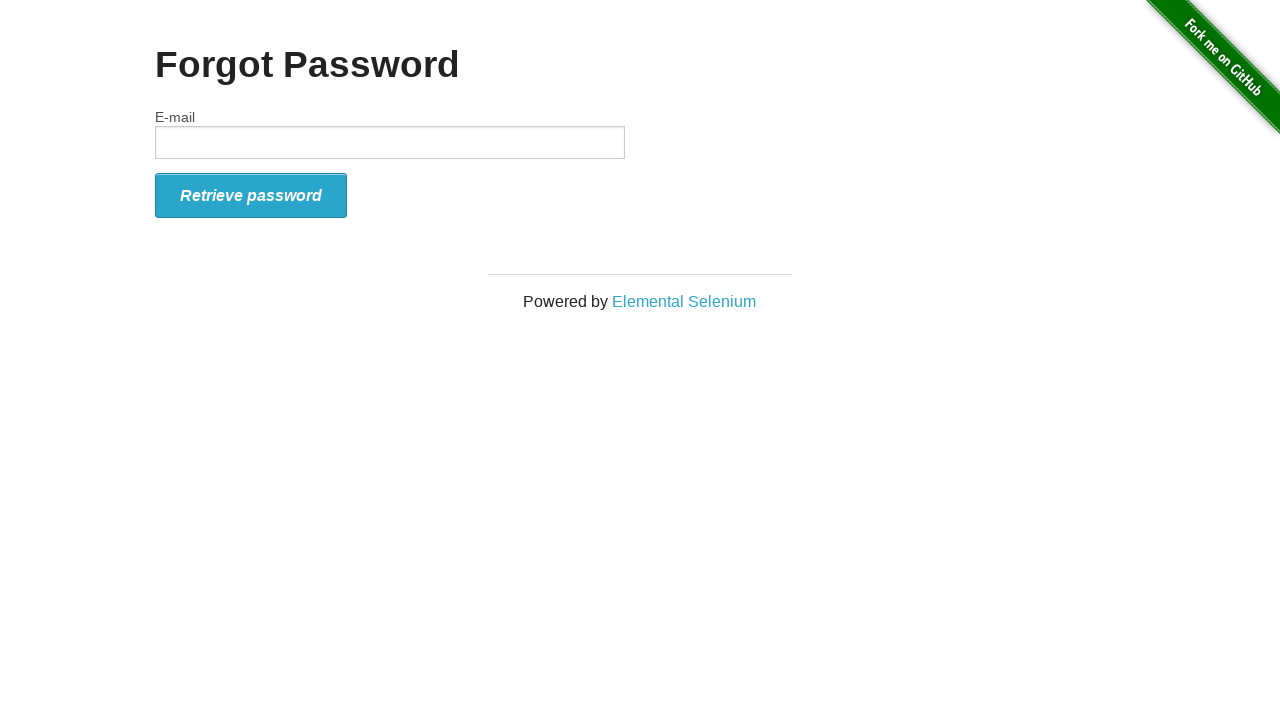

Entered email address 'nik@gmail.com' in the email text box on input#email
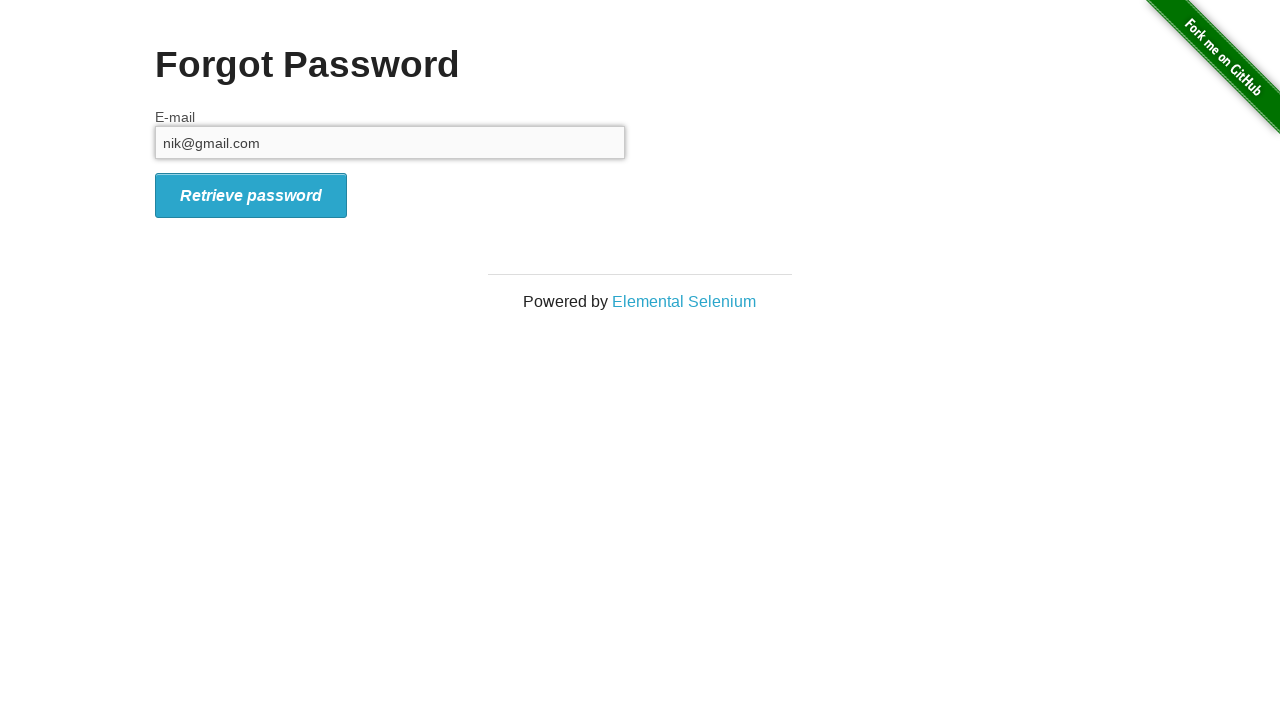

Cleared the email text box on input#email
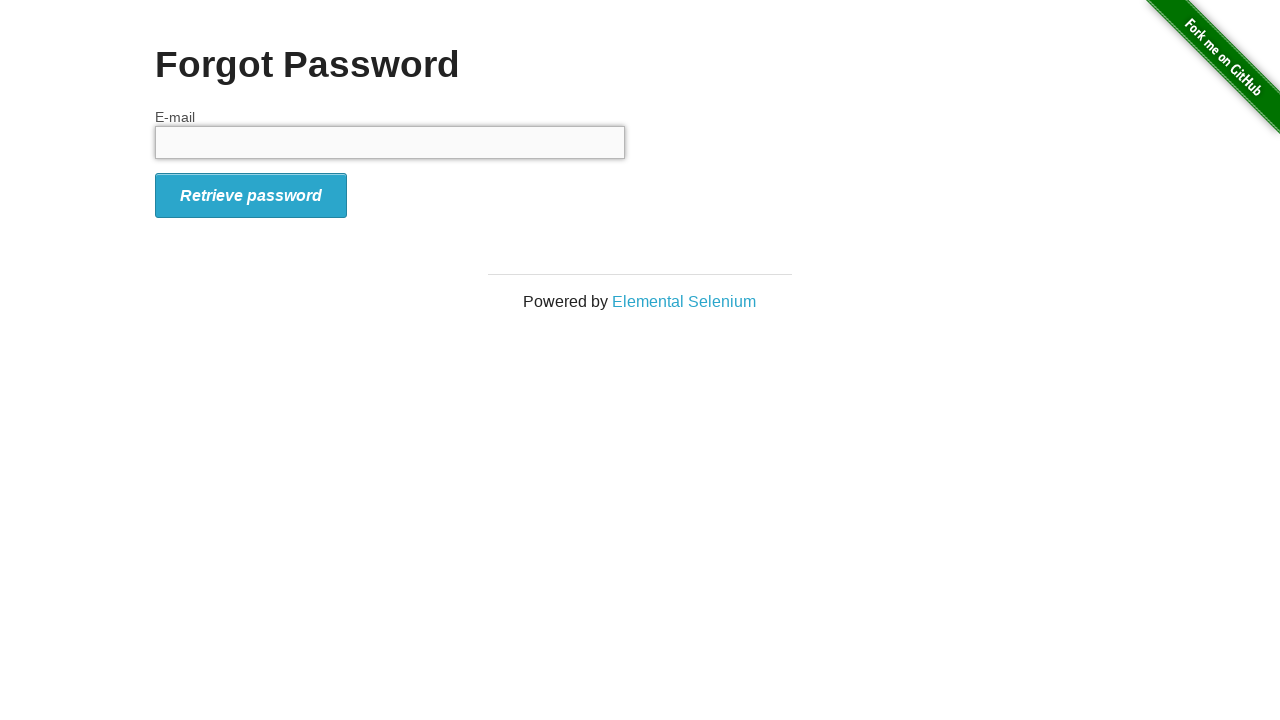

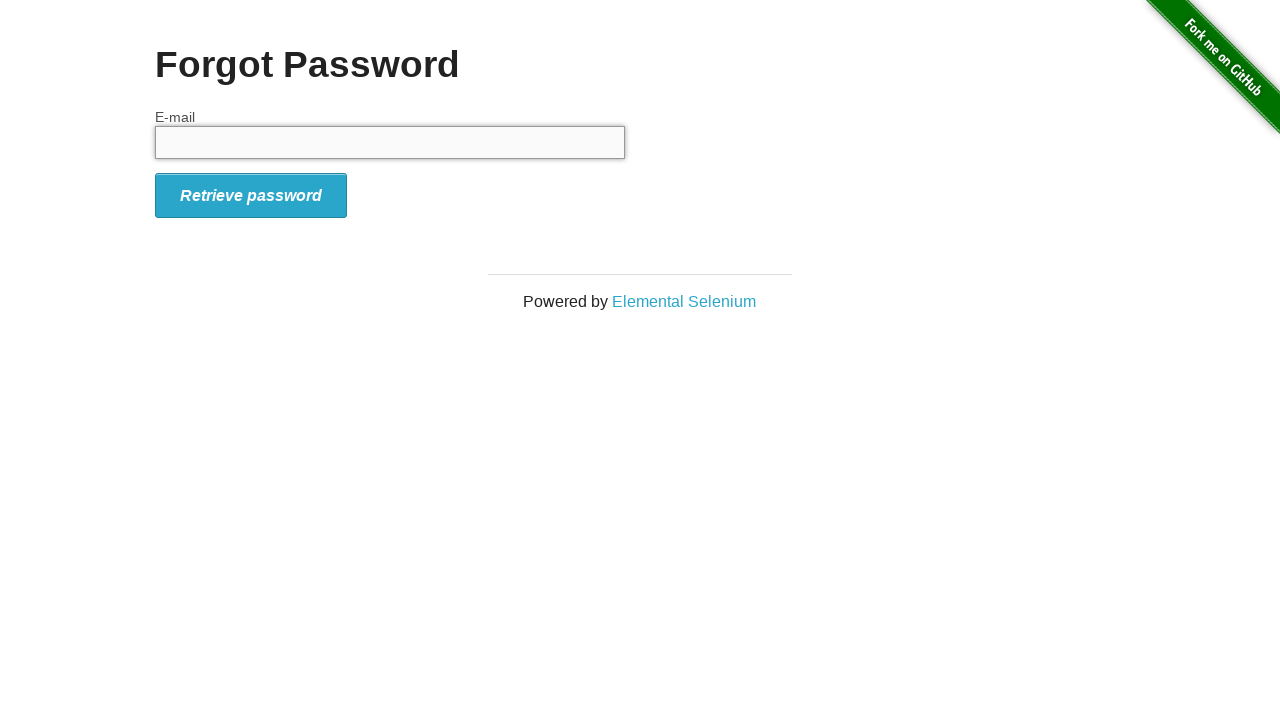